Navigates to a Stepik lesson page and waits for it to load completely

Starting URL: https://stepik.org/lesson/25969/step/8

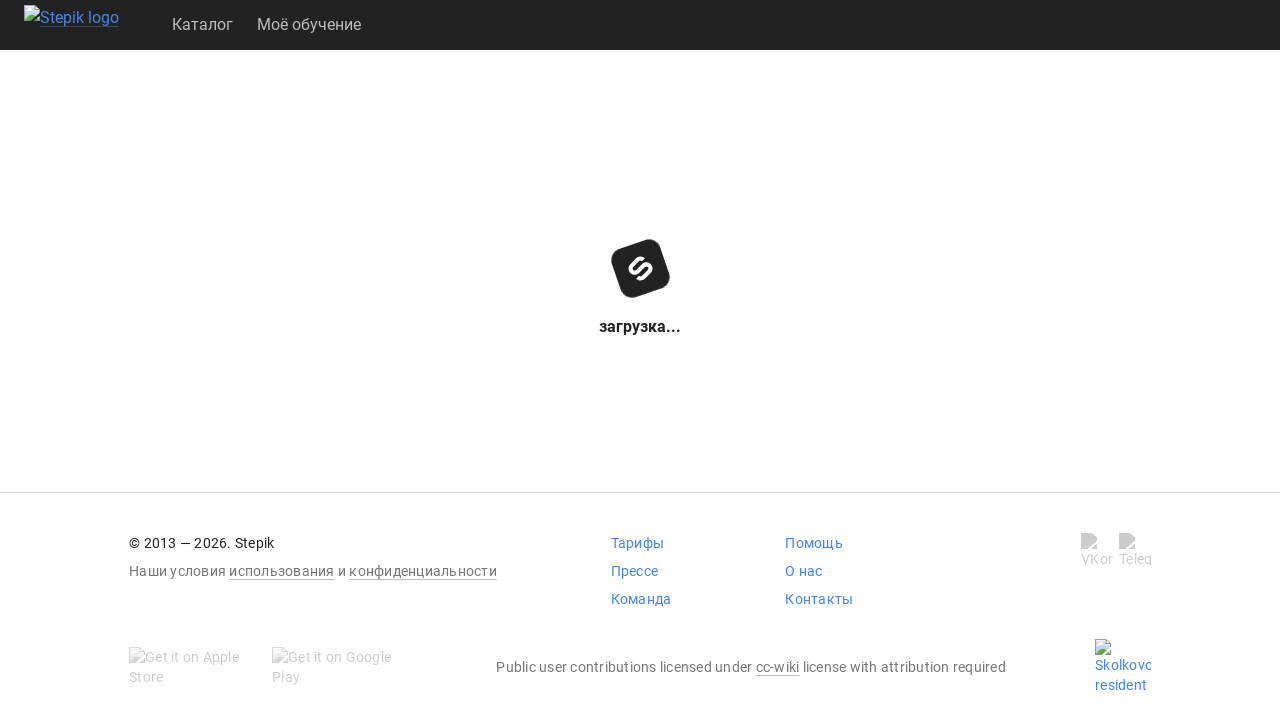

Waited for page DOM to be fully loaded
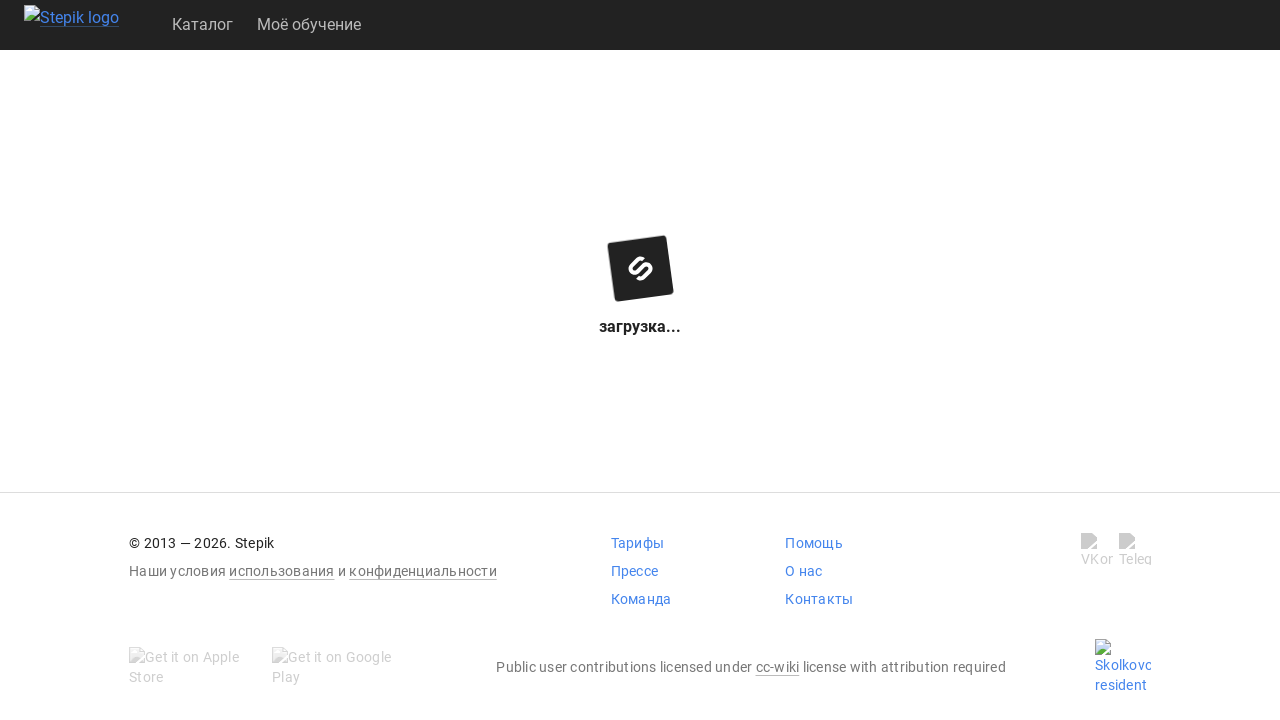

Lesson content container appeared on the page
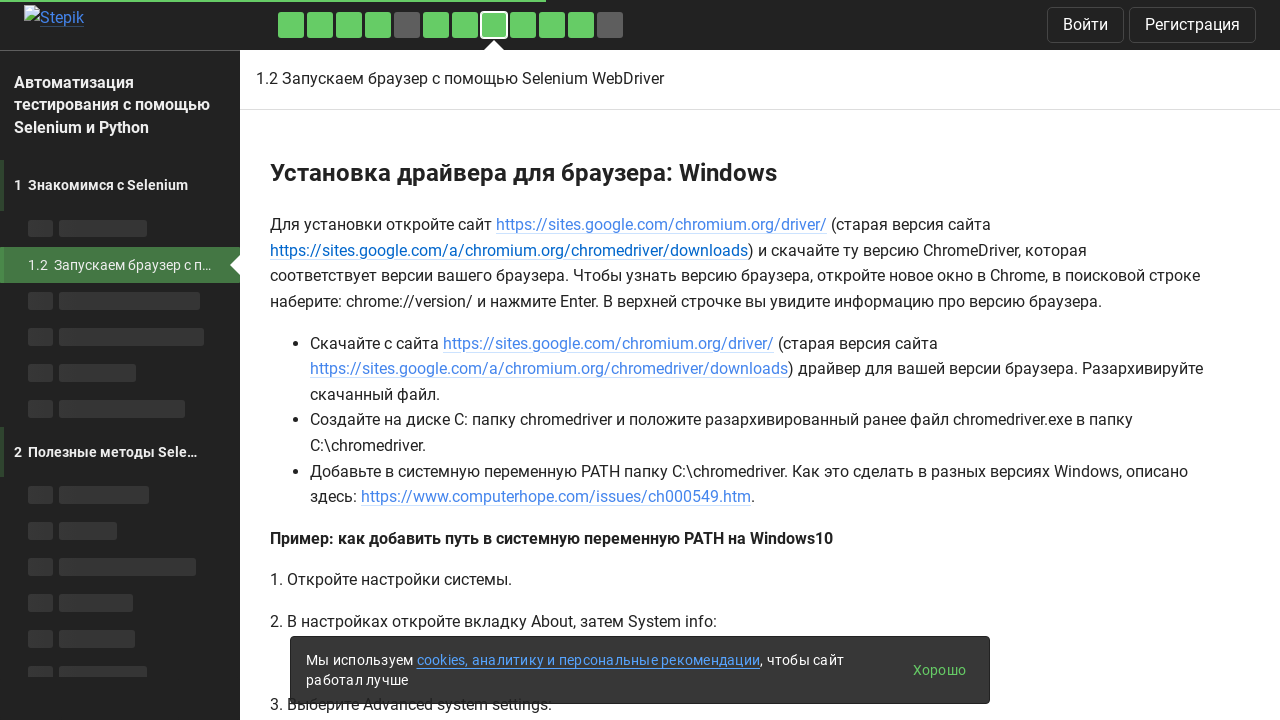

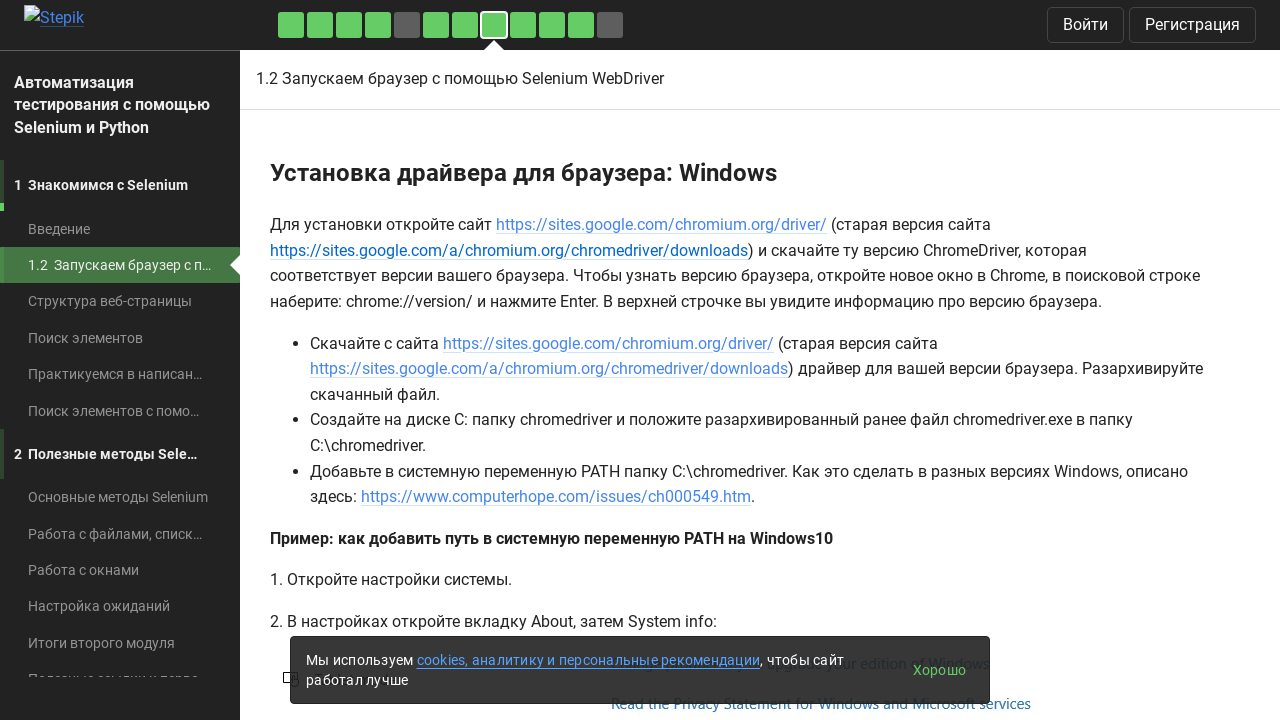